Tests right-click context menu functionality by performing a context click on a button element

Starting URL: https://swisnl.github.io/jQuery-contextMenu/demo.html

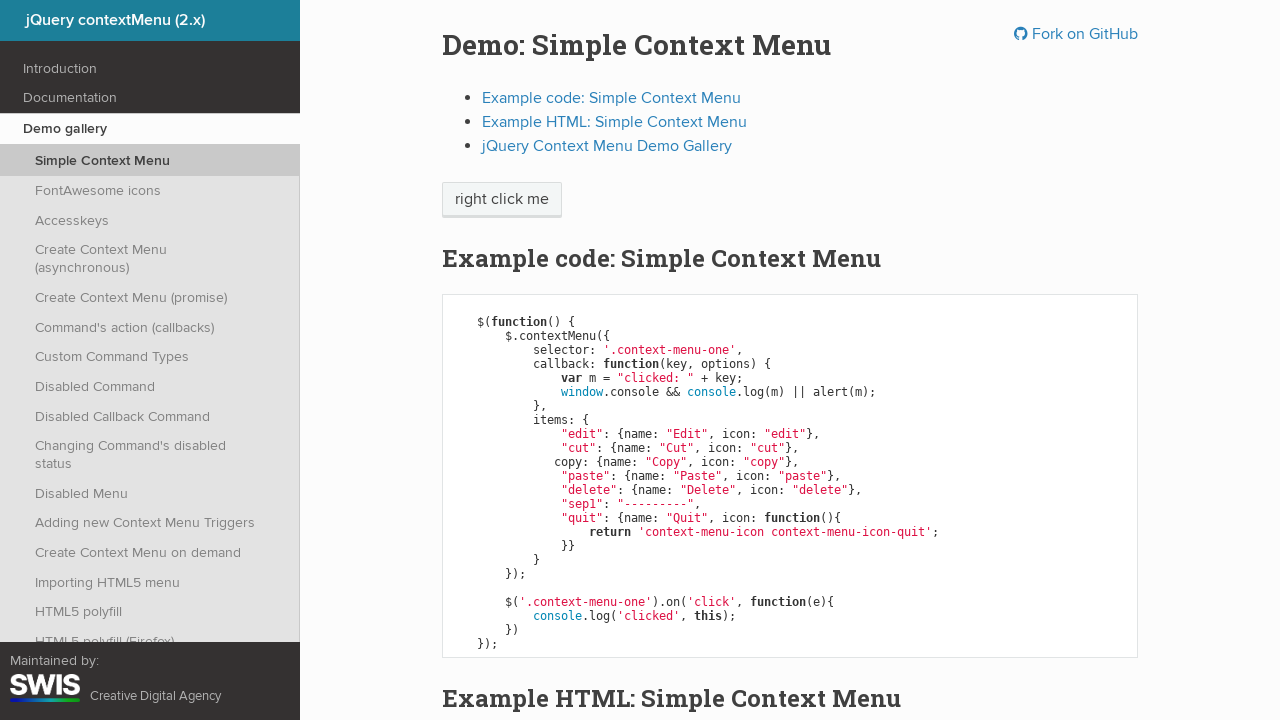

Right-clicked on context menu button element at (502, 200) on xpath=//span[@class='context-menu-one btn btn-neutral']
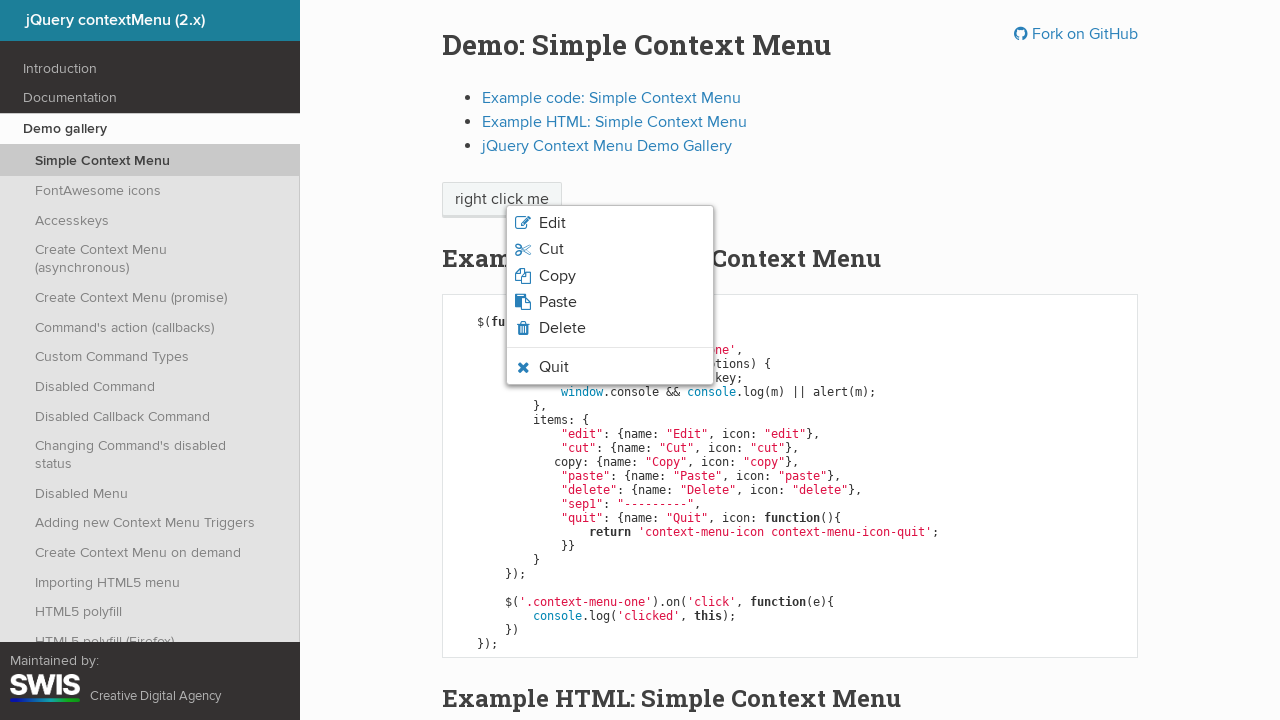

Context menu appeared and became visible
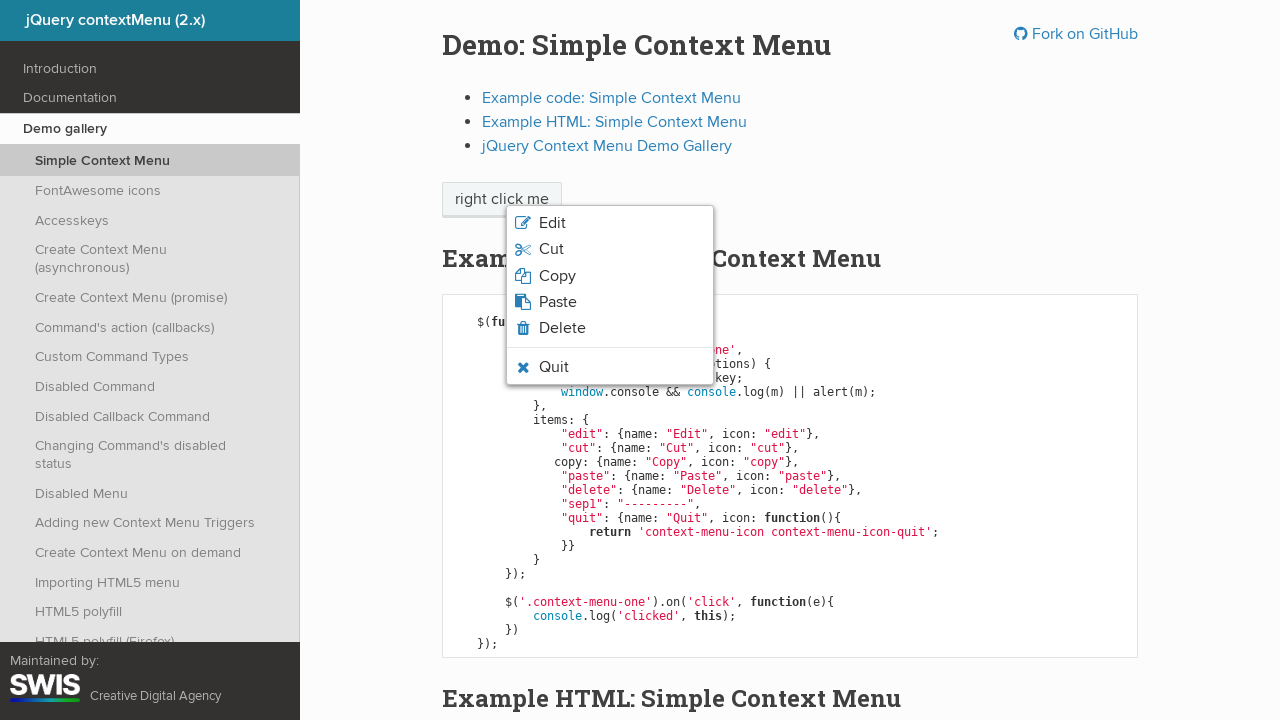

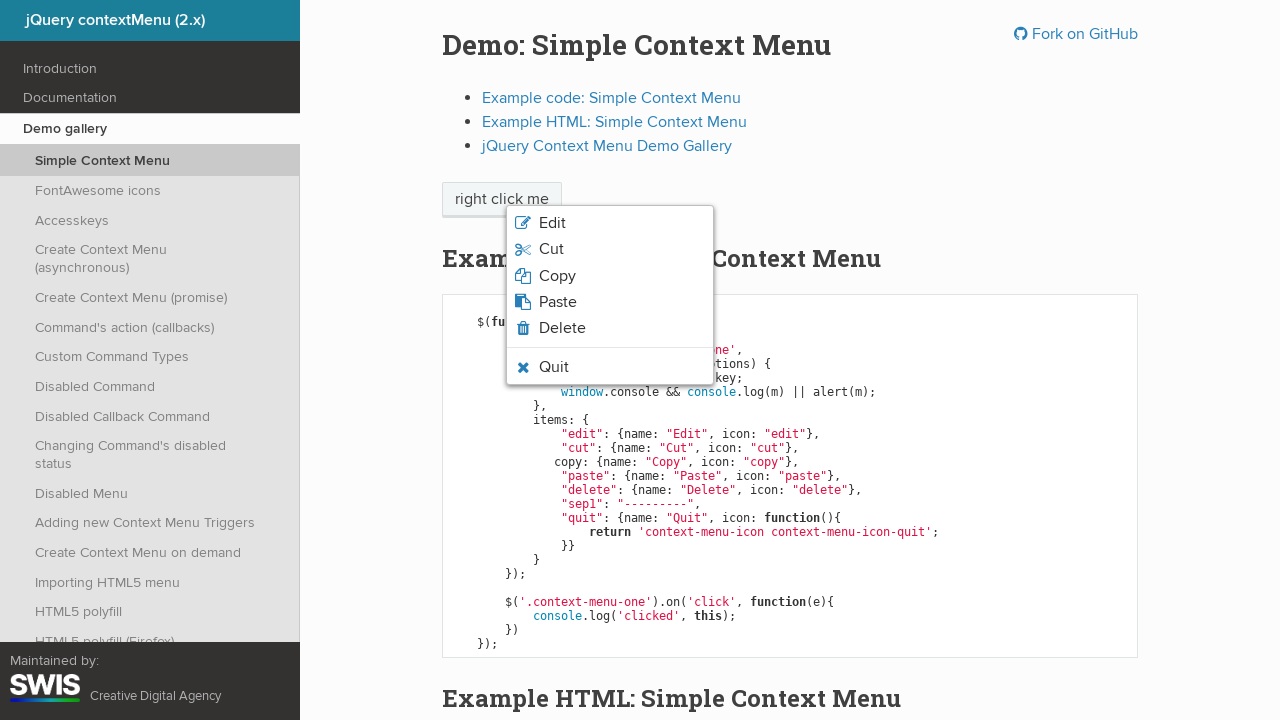